Tests the search functionality on Python.org by entering a search query "pycon" and submitting the form, then verifying results are found

Starting URL: https://www.python.org

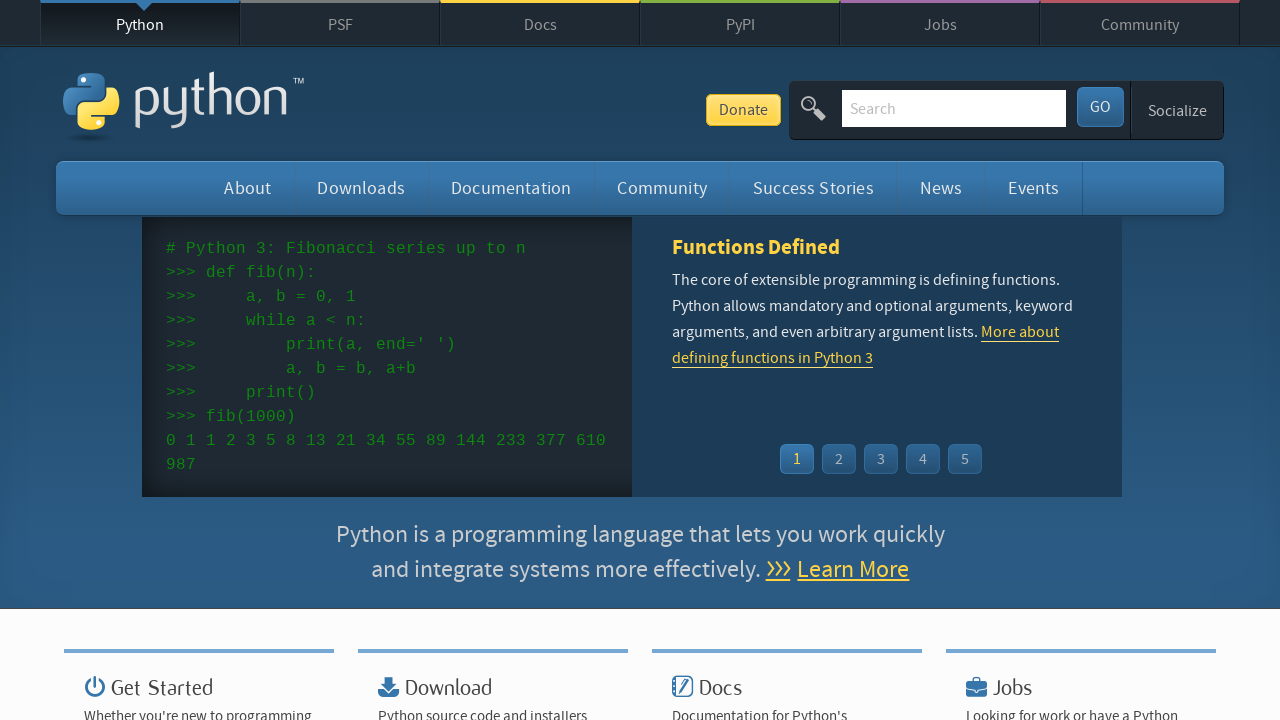

Filled search box with query 'pycon' on input[name='q']
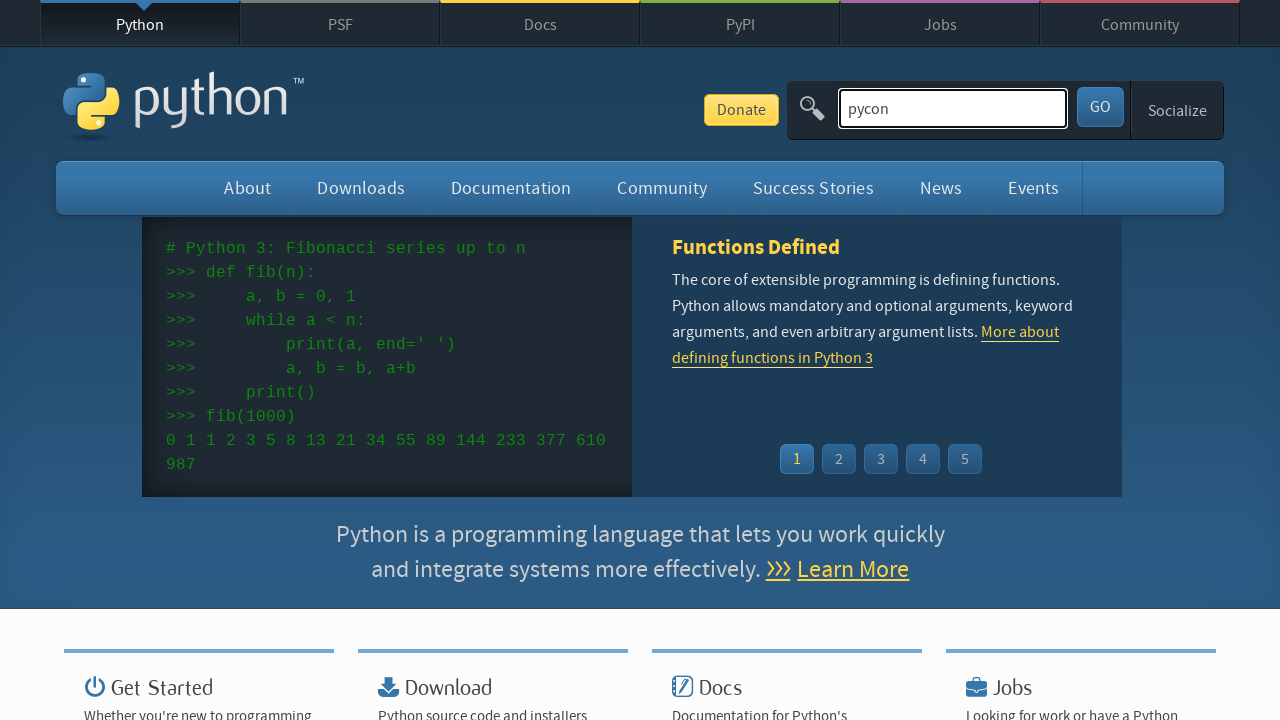

Pressed Enter to submit search form on input[name='q']
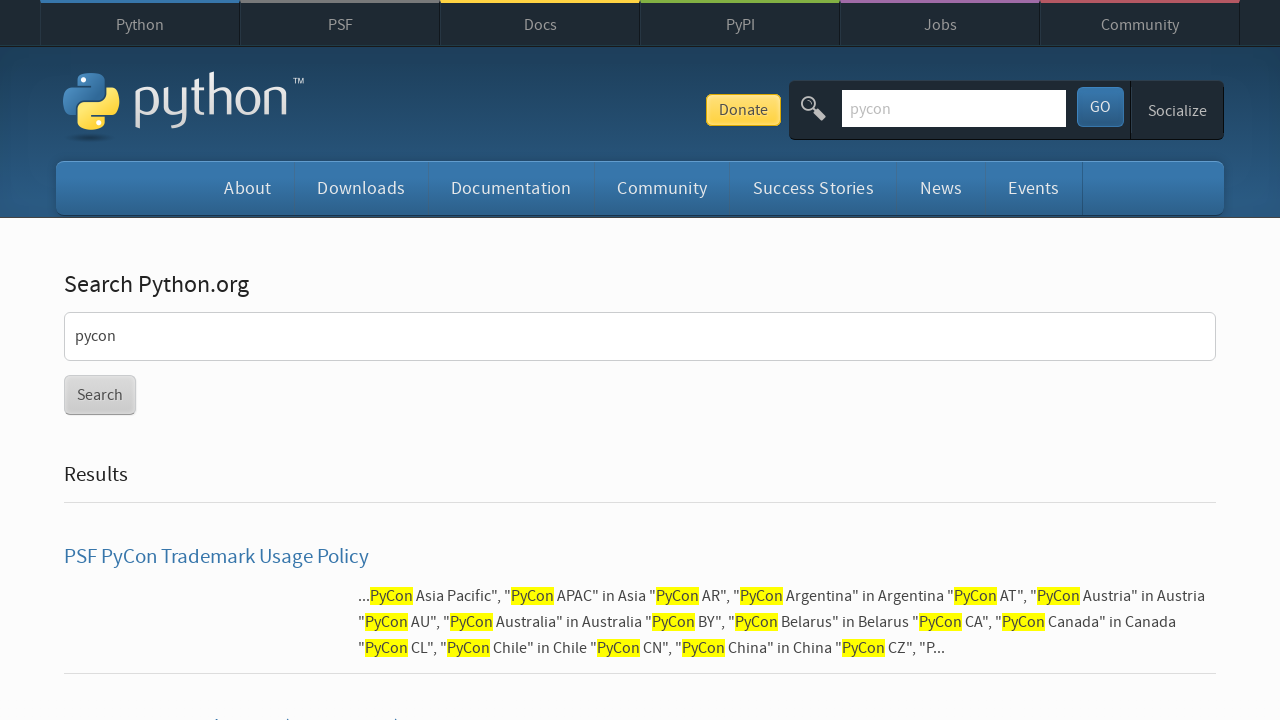

Search results page loaded
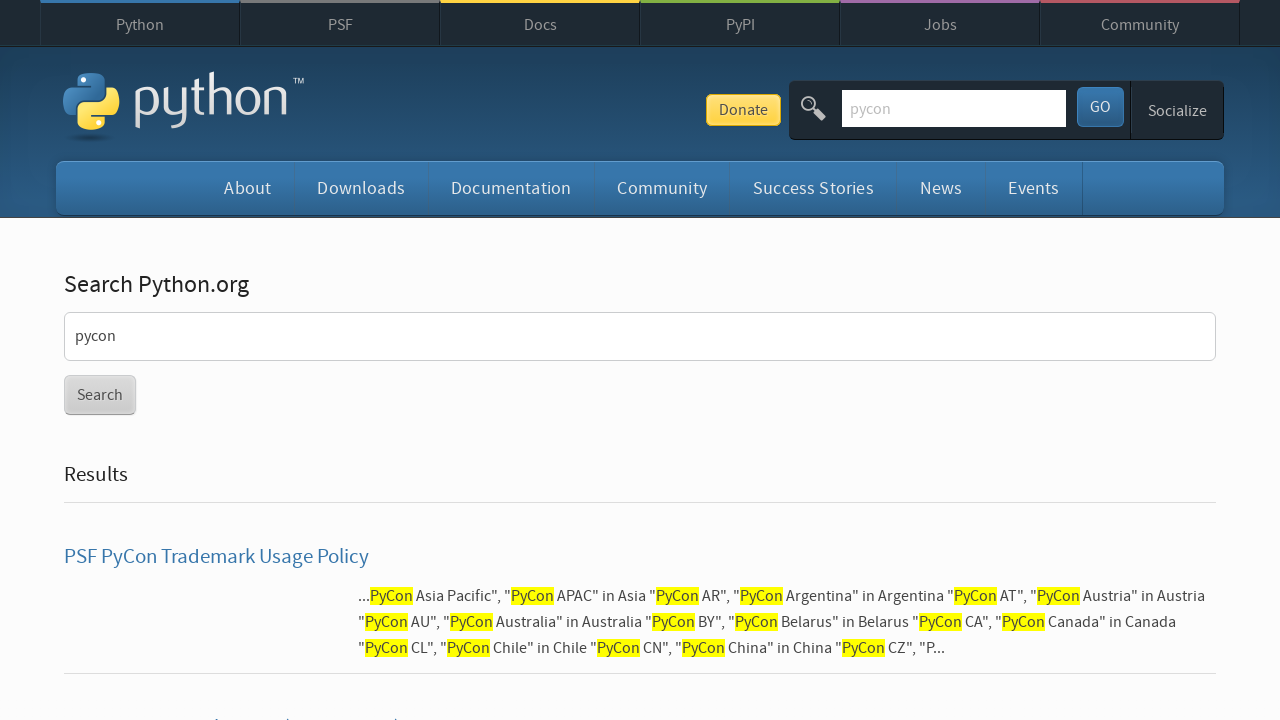

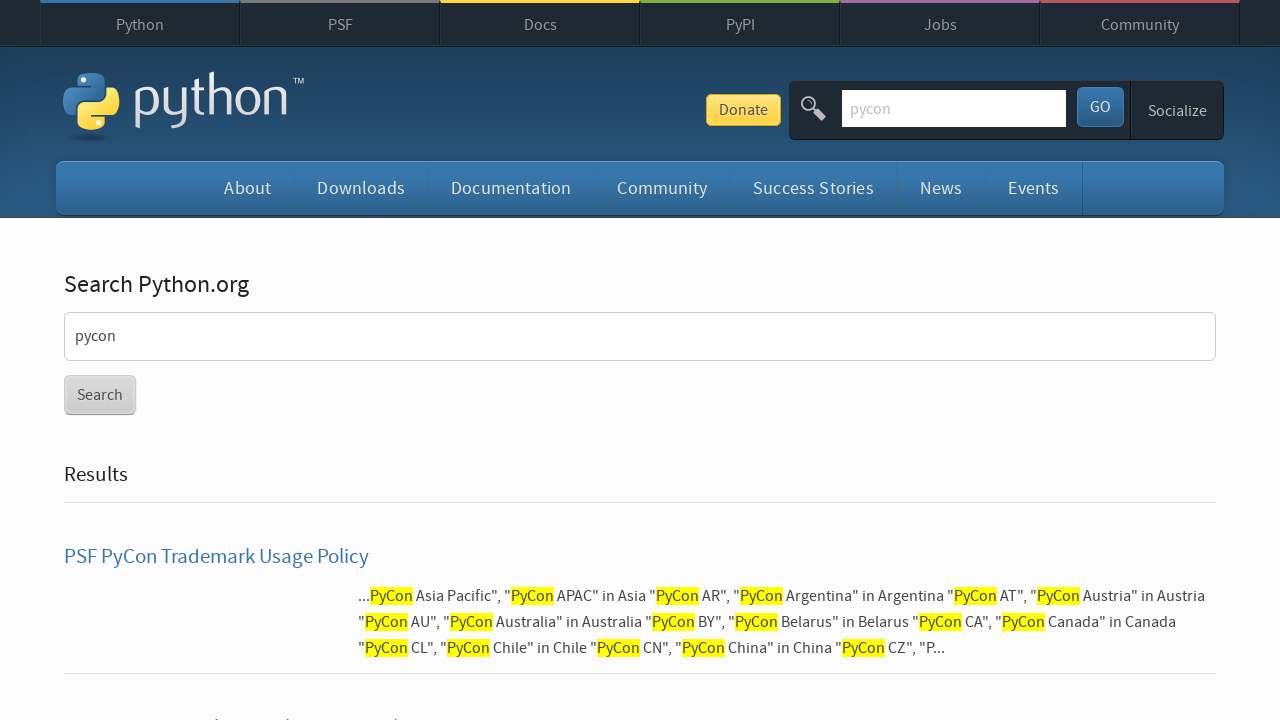